Tests simple JavaScript alert interaction by clicking a button that triggers an alert, then accepting the alert

Starting URL: https://www.selenium.dev/documentation/webdriver/interactions/alerts/

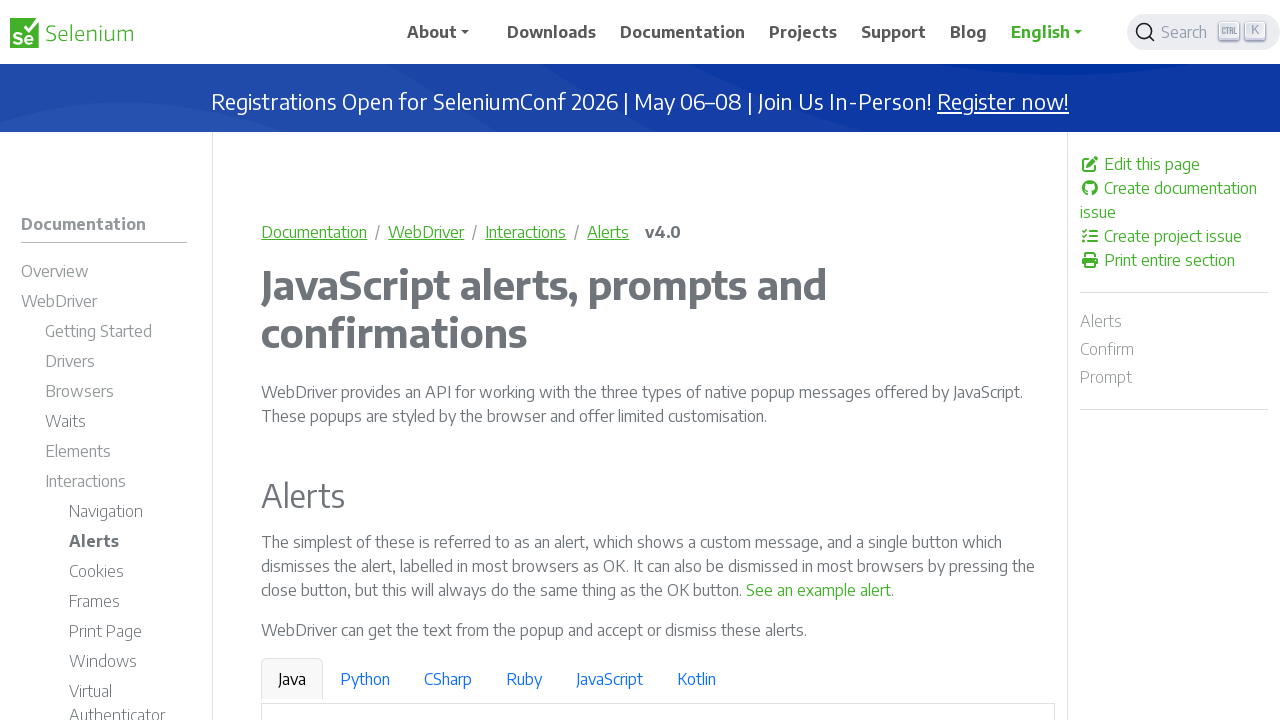

Waited for 'See an example alert' link to be visible
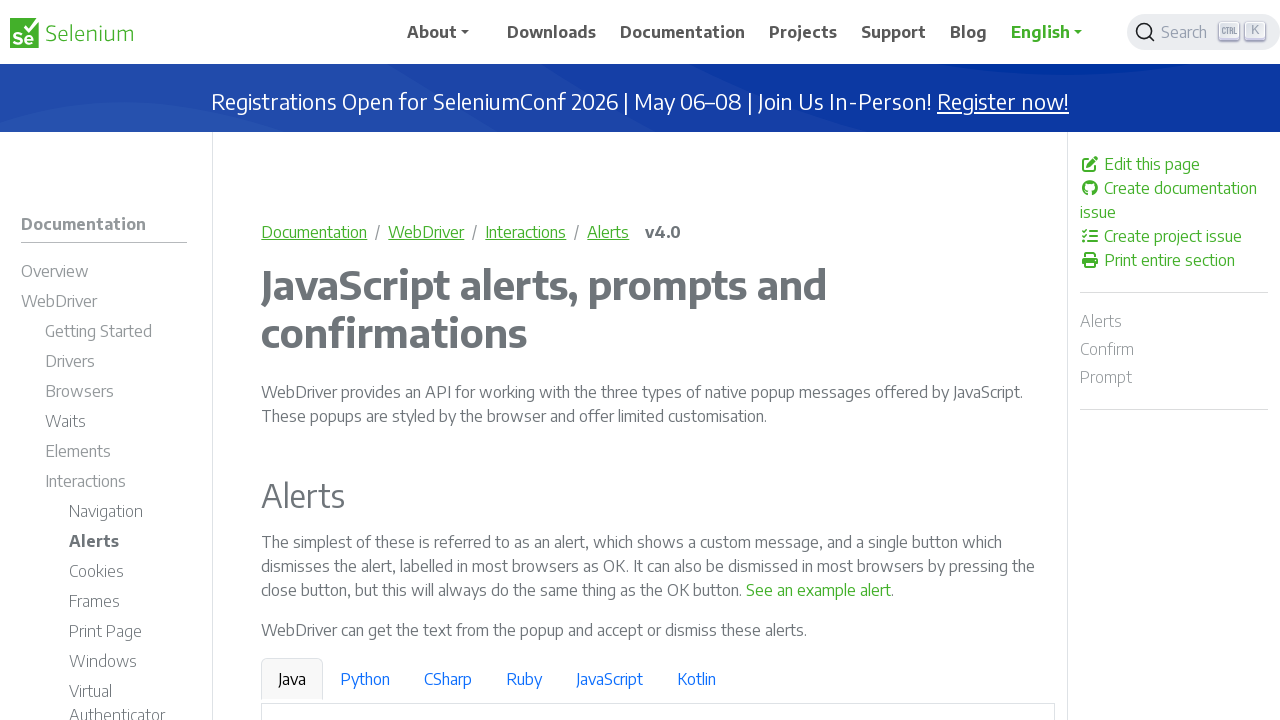

Clicked 'See an example alert' link to trigger JavaScript alert at (819, 590) on text=See an example alert
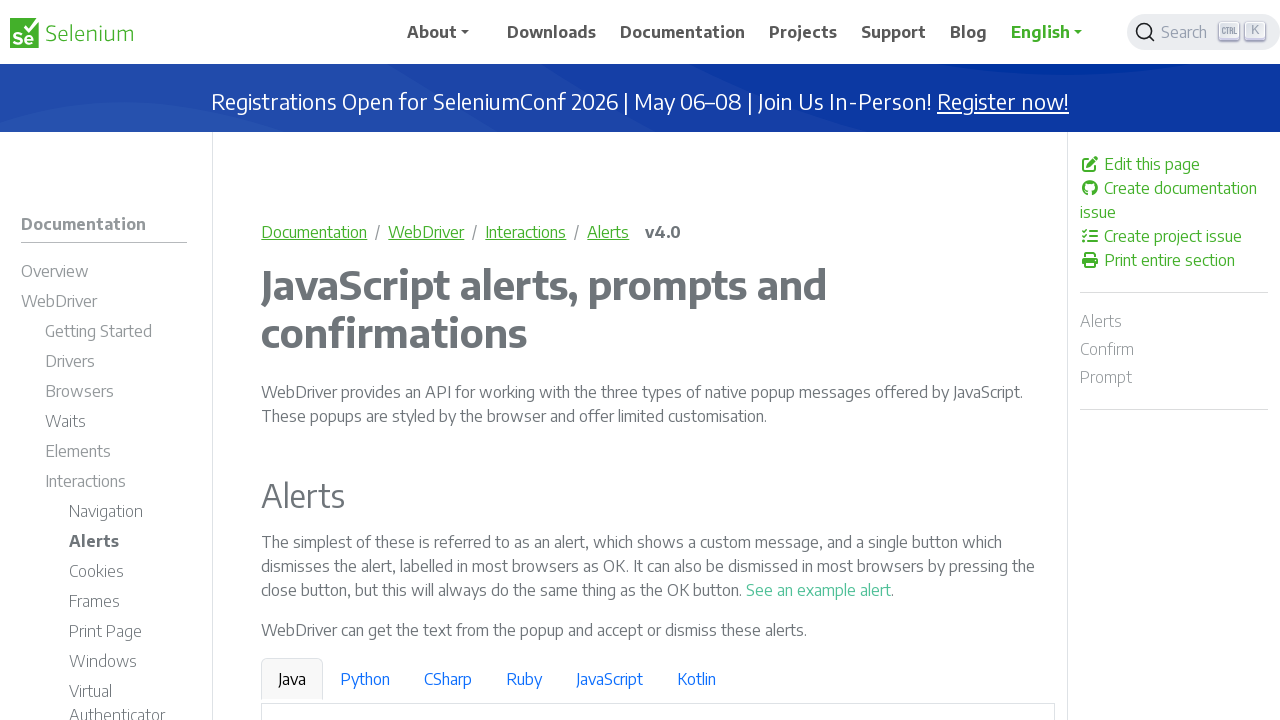

Set up alert handler to accept any dialogs
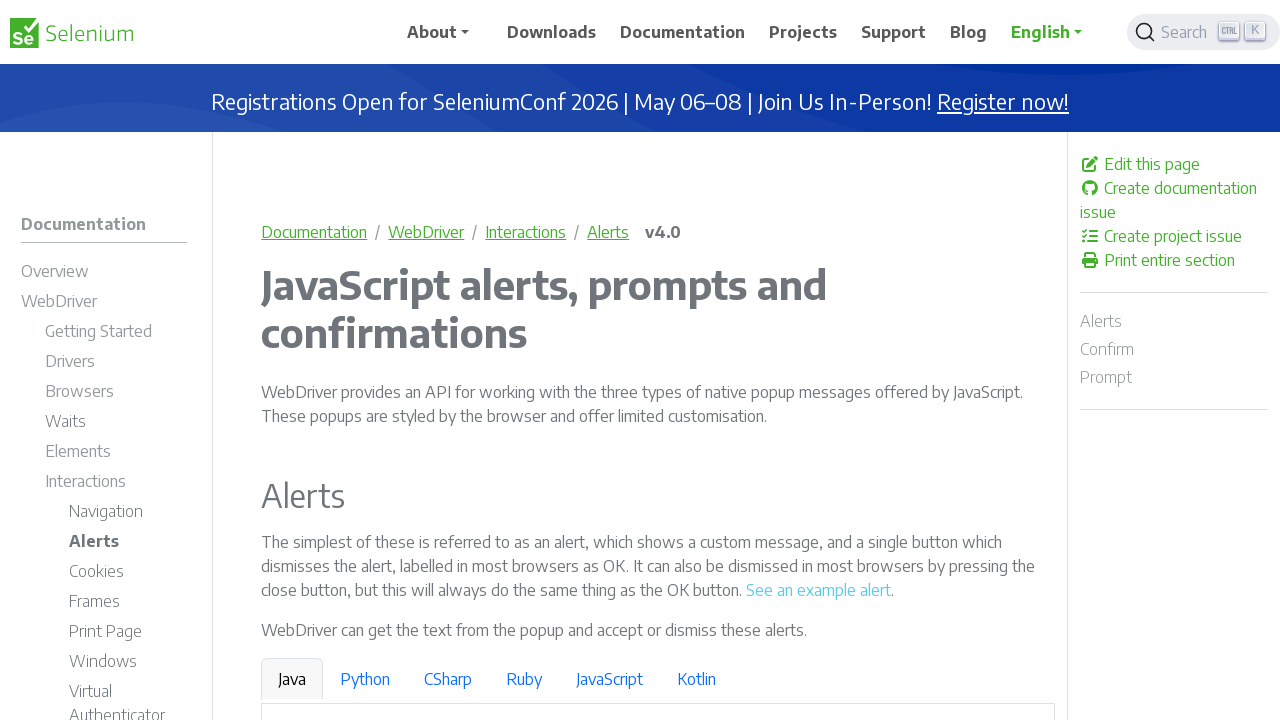

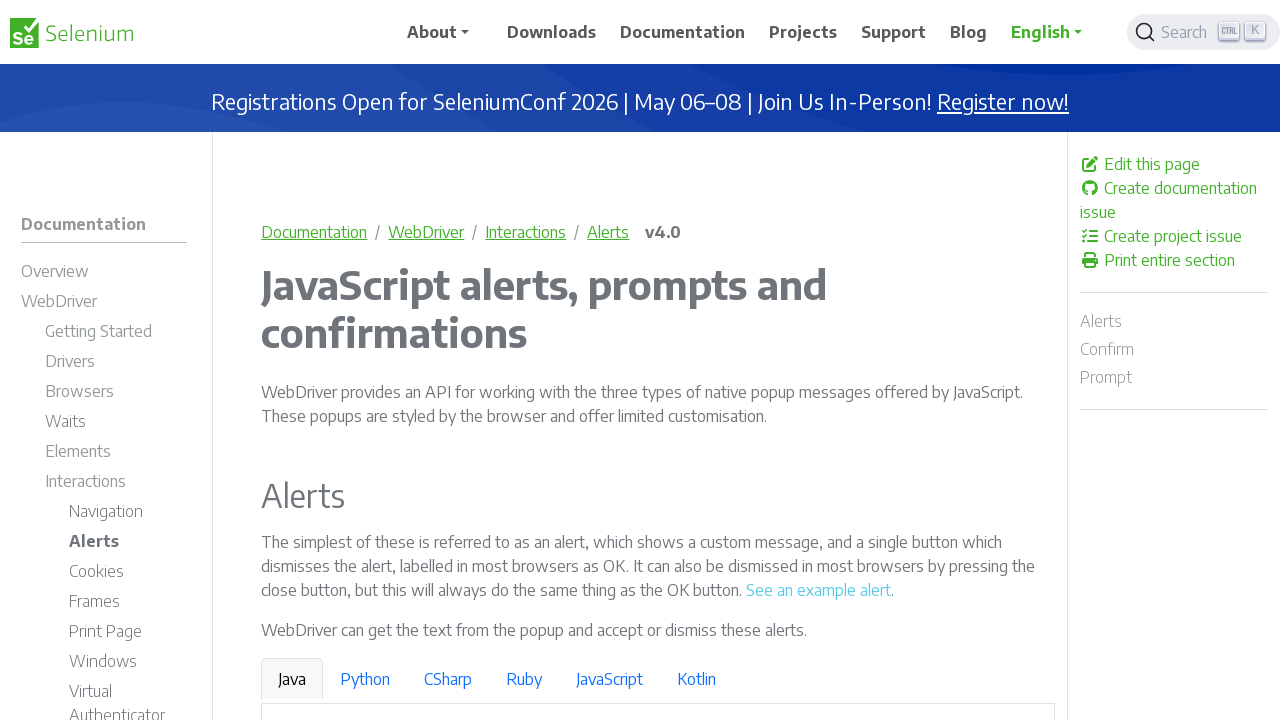